Tests the product search/filter functionality on a grocery shopping practice site by searching for "ber" and verifying that the filtered products include items like Cucumber, Raspberry, and Strawberry.

Starting URL: https://rahulshettyacademy.com/seleniumPractise/#/

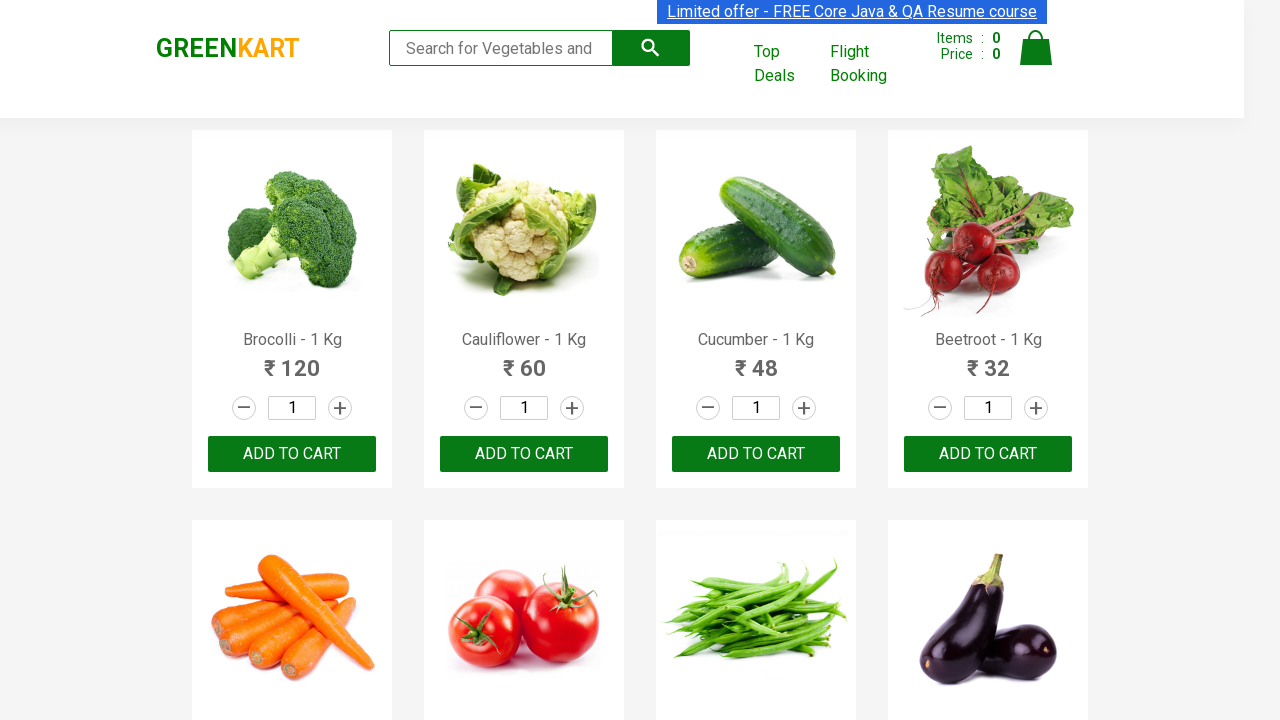

Filled search box with 'ber' to filter products on .search-keyword
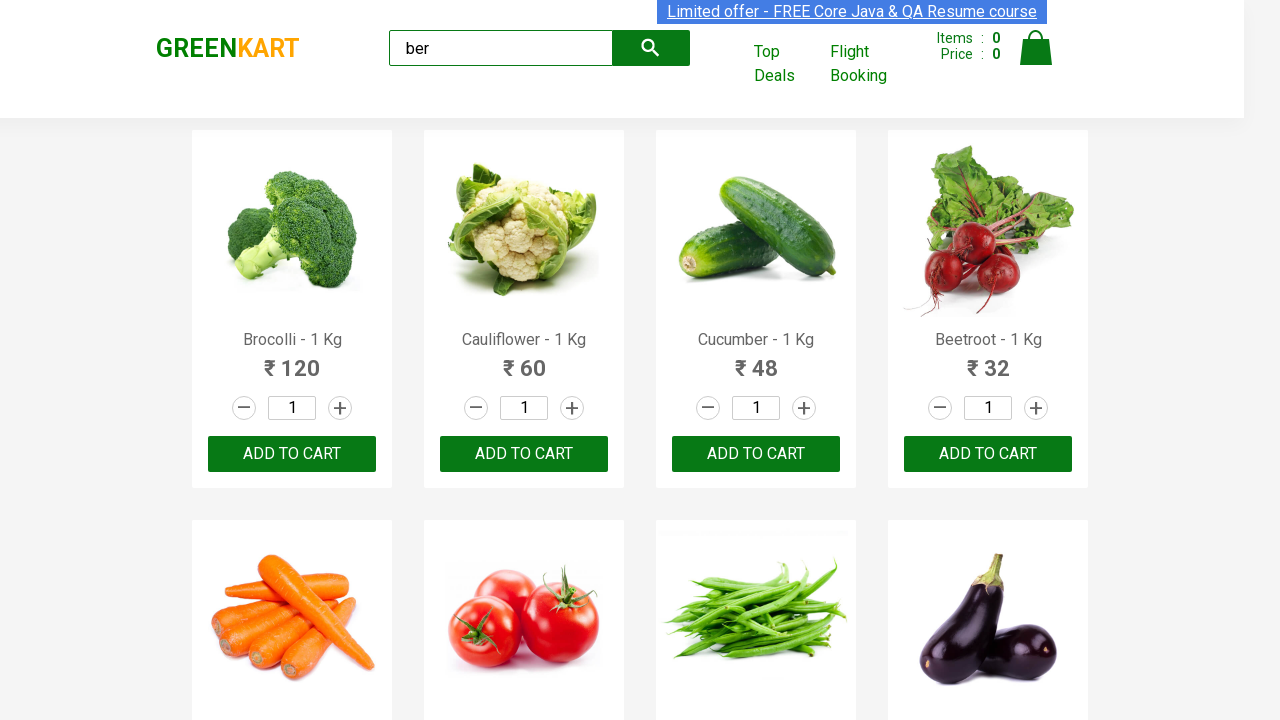

Waited for products to load after search
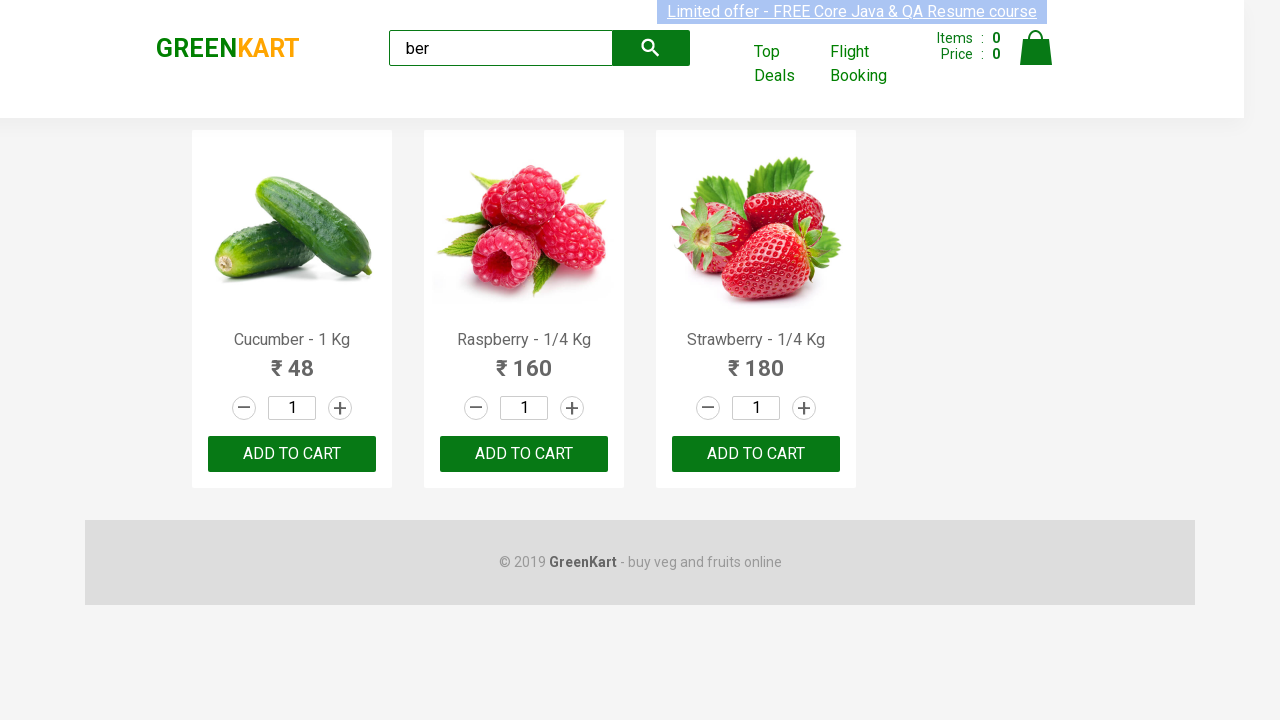

Retrieved all filtered products from the page
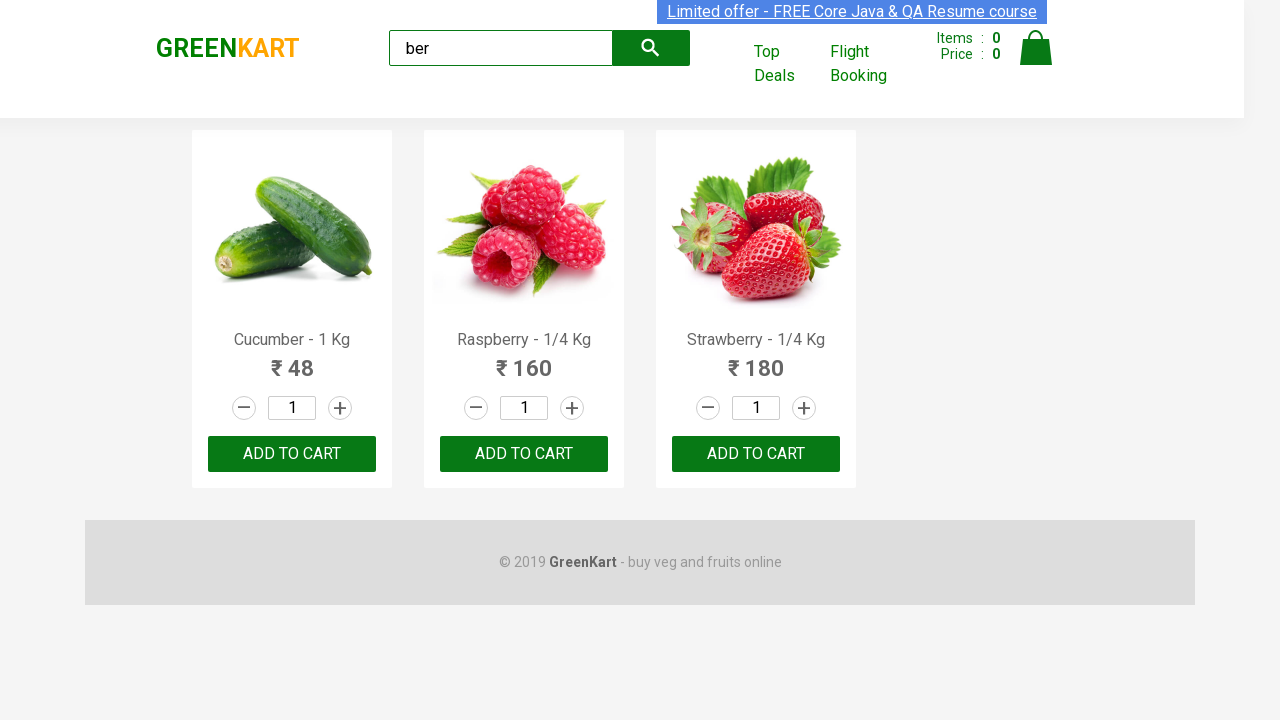

Validated product 'Cucumber' is in the expected products list
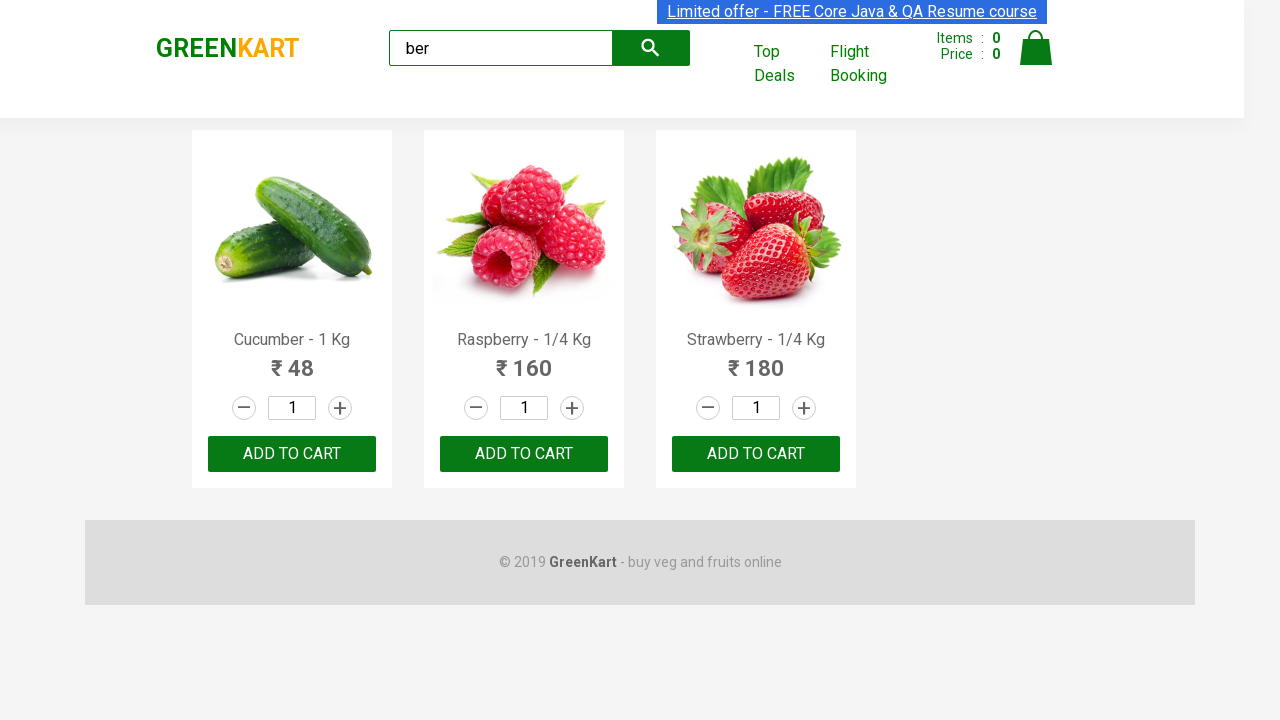

Validated product 'Raspberry' is in the expected products list
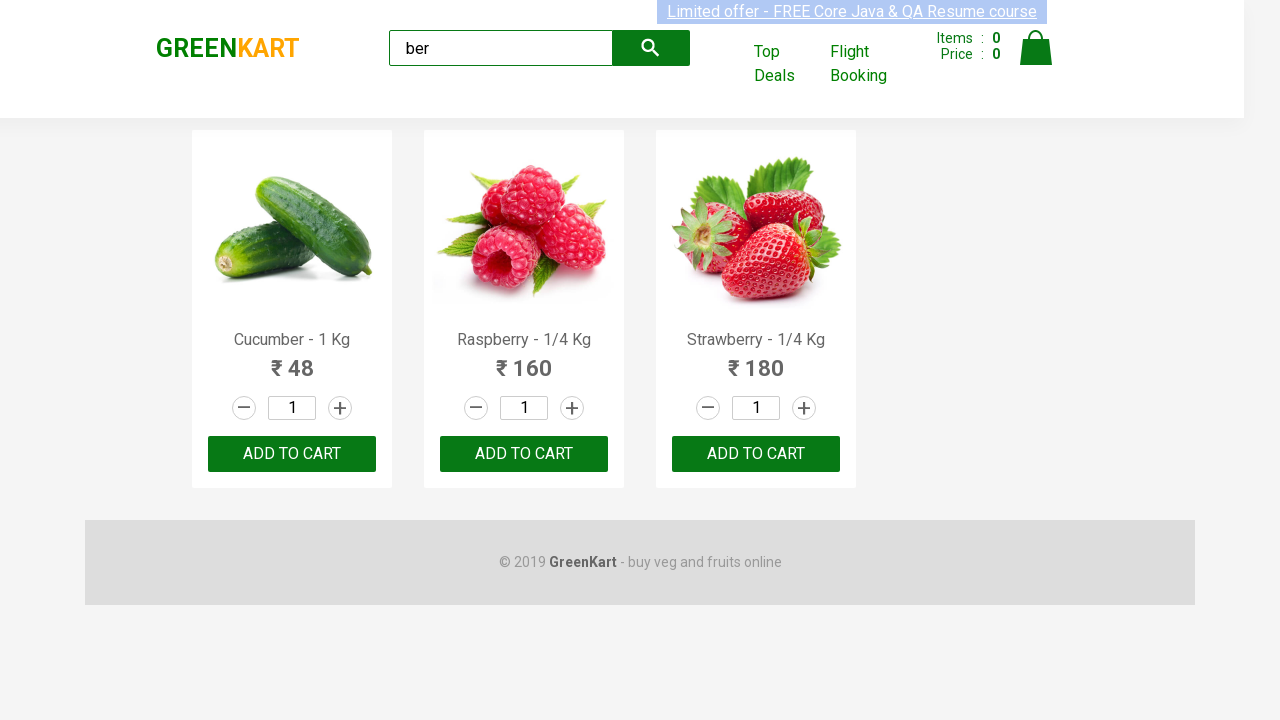

Validated product 'Strawberry' is in the expected products list
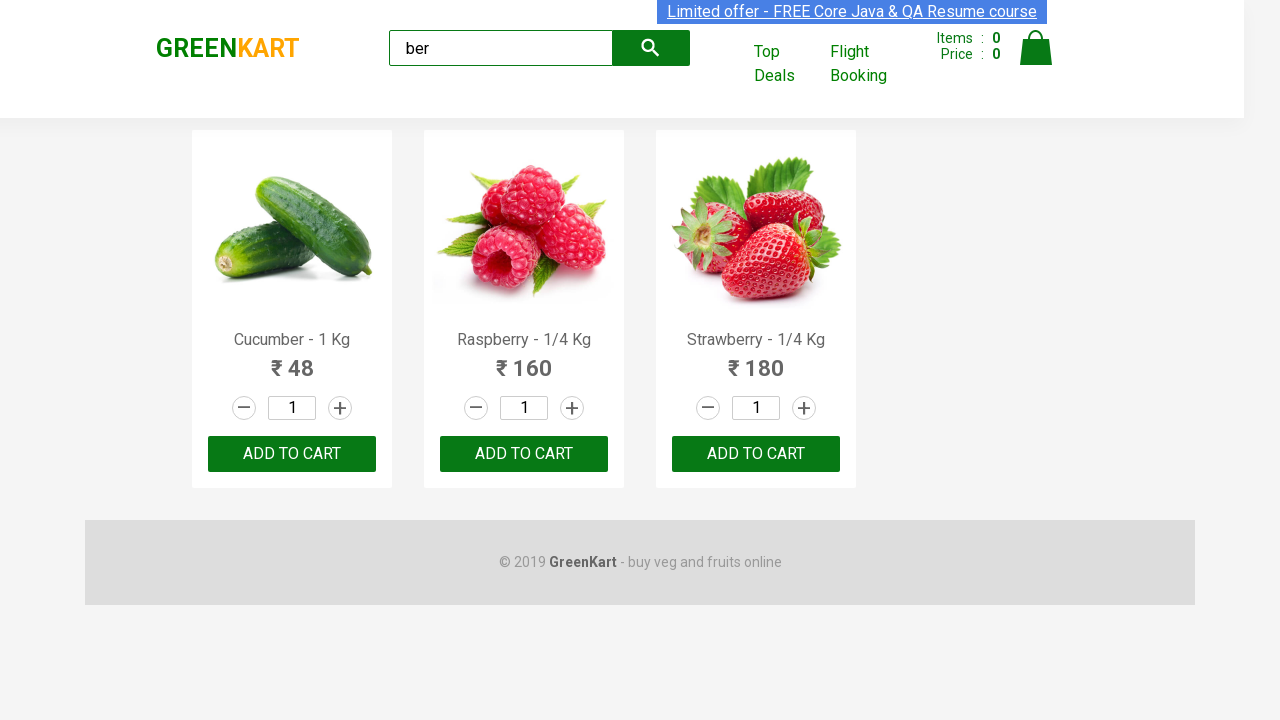

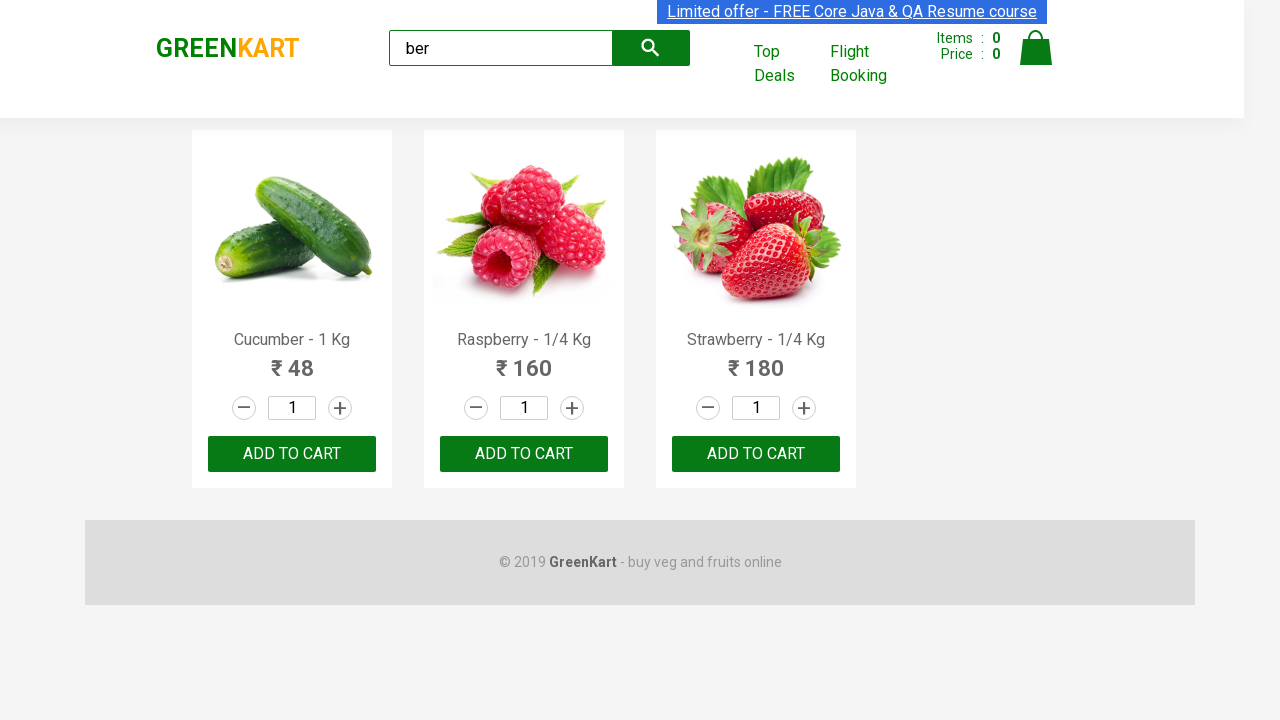